Automates filling and submitting a Google Form for meal registration by entering employee ID, full name, and a date, then clicking the submit button.

Starting URL: https://docs.google.com/forms/d/e/1FAIpQLSfIOpQrzA36KausWa_rOLvMPU2mi9sPq0r5hkpKMiwyBSDIsw/viewform?vc=0&c=0&w=1&flr=0

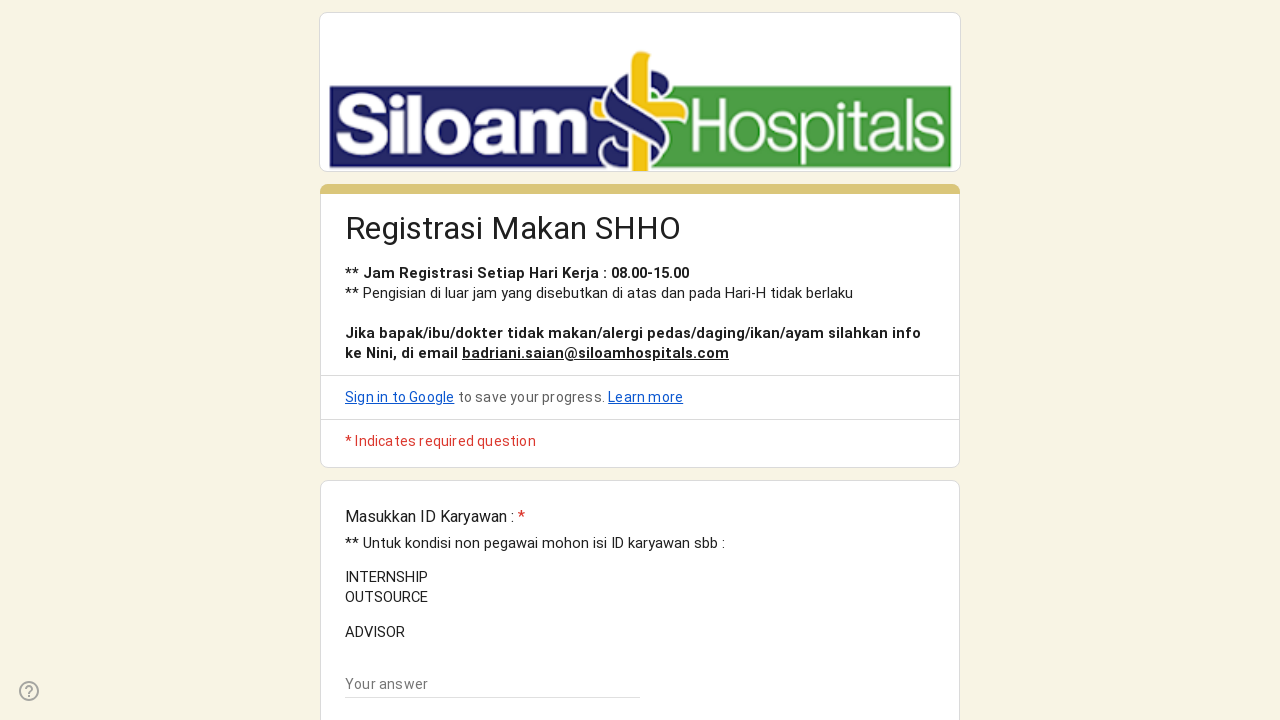

Waited for form to load - text input fields are now visible
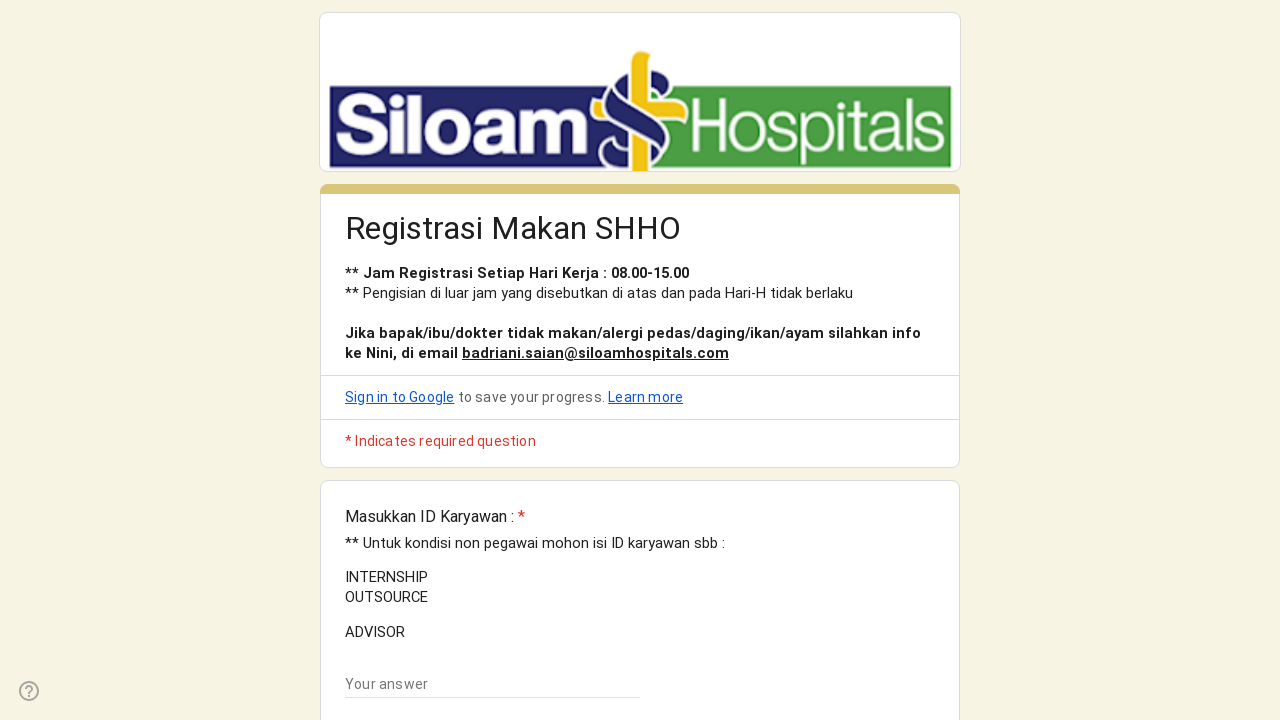

Filled Employee ID field with 'EMP78432' on //input[@aria-labelledby]
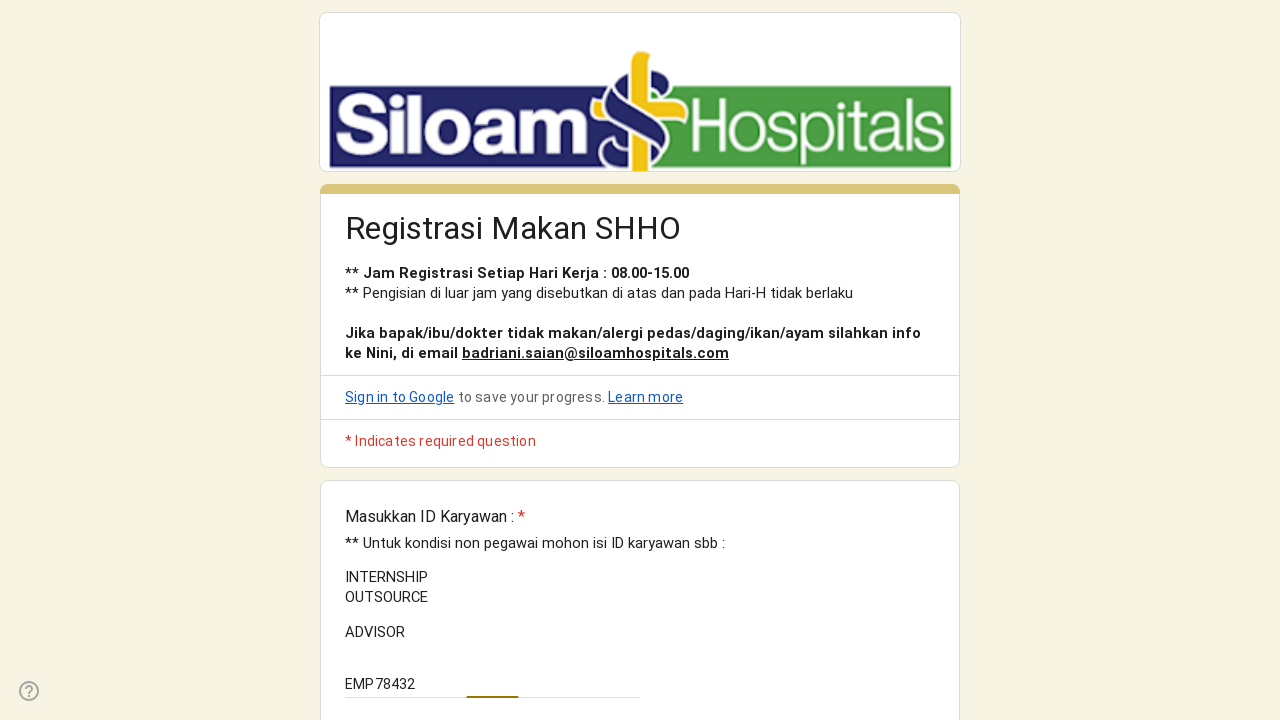

Filled Full Name field with 'Michael Thompson' on input[type="text"] >> nth=1
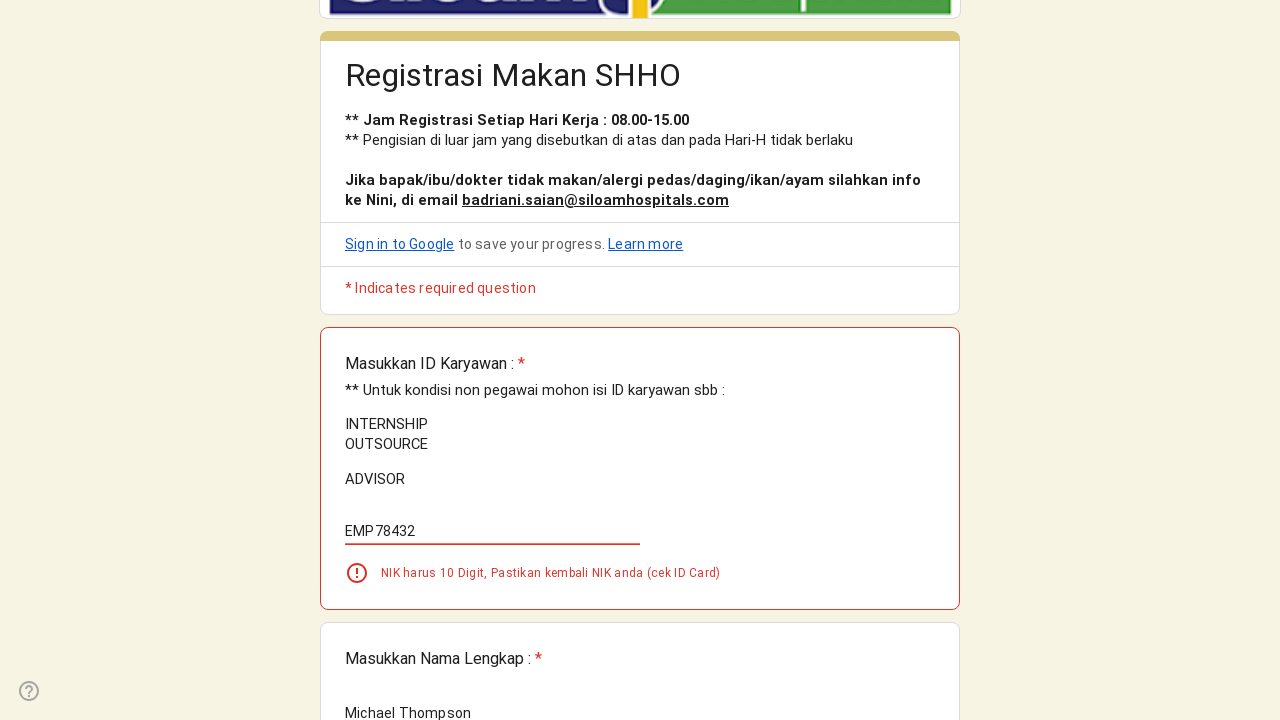

Waited 500ms for form fields to be processed
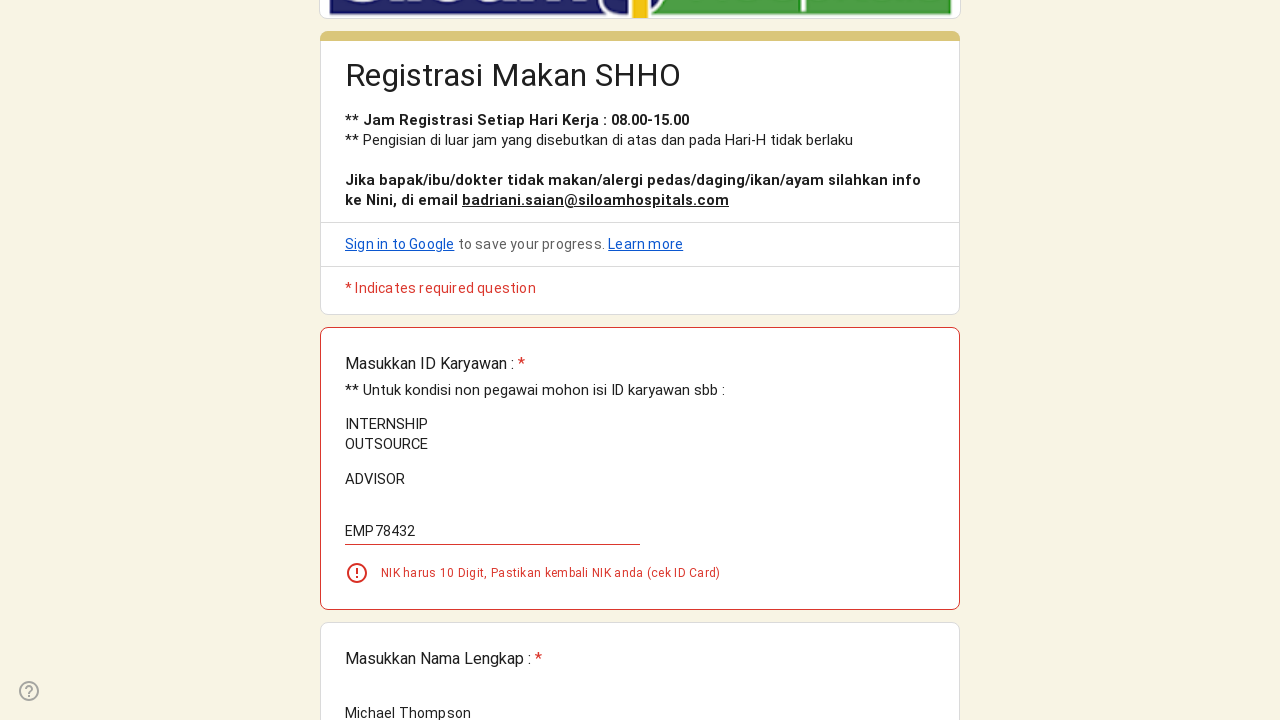

Clicked Submit button to submit the meal registration form at (369, 533) on xpath=//div[@role="button"]//span[contains(text(),"Submit")] | //span[contains(t
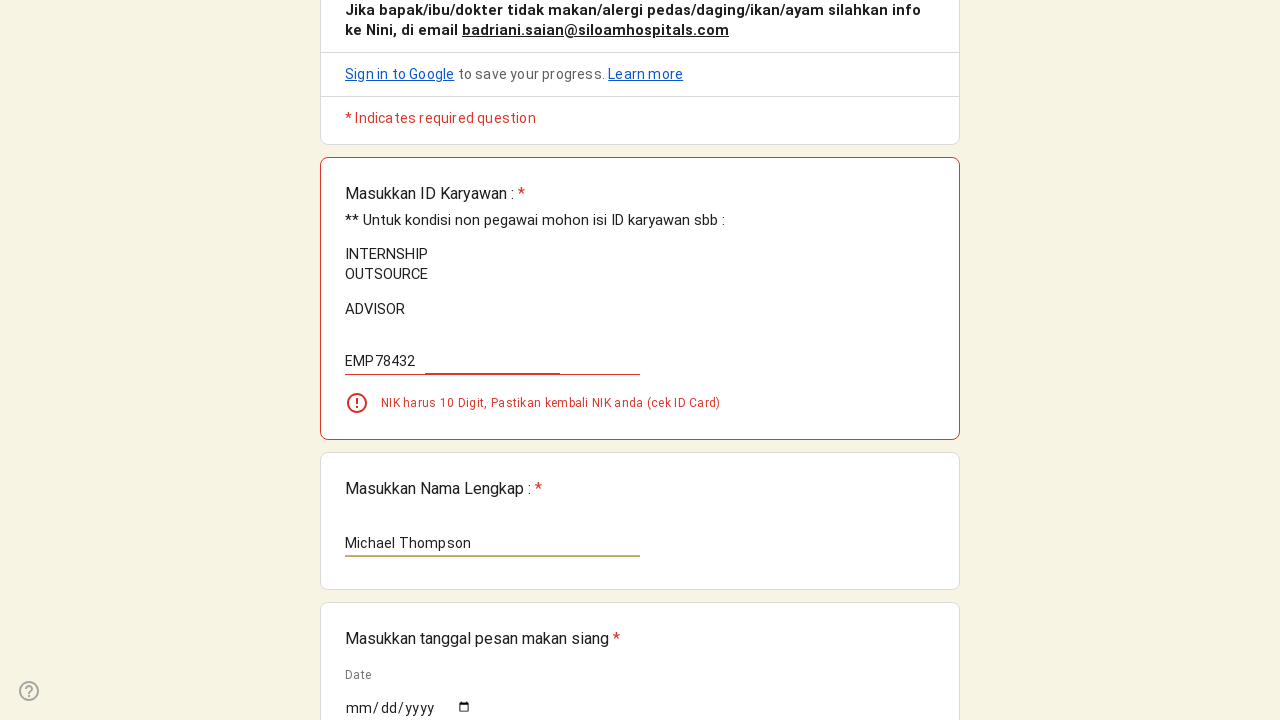

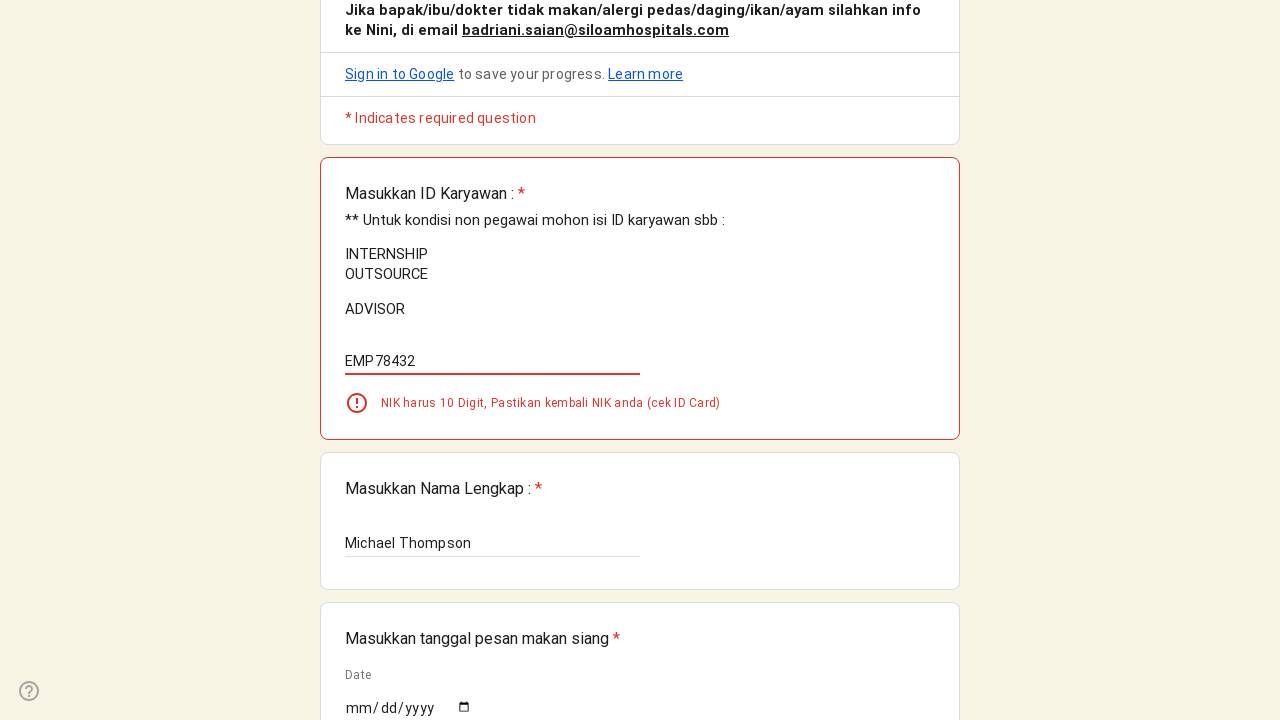